Tests that new todo items are appended to the bottom of the list by creating 3 items and verifying the count.

Starting URL: https://demo.playwright.dev/todomvc

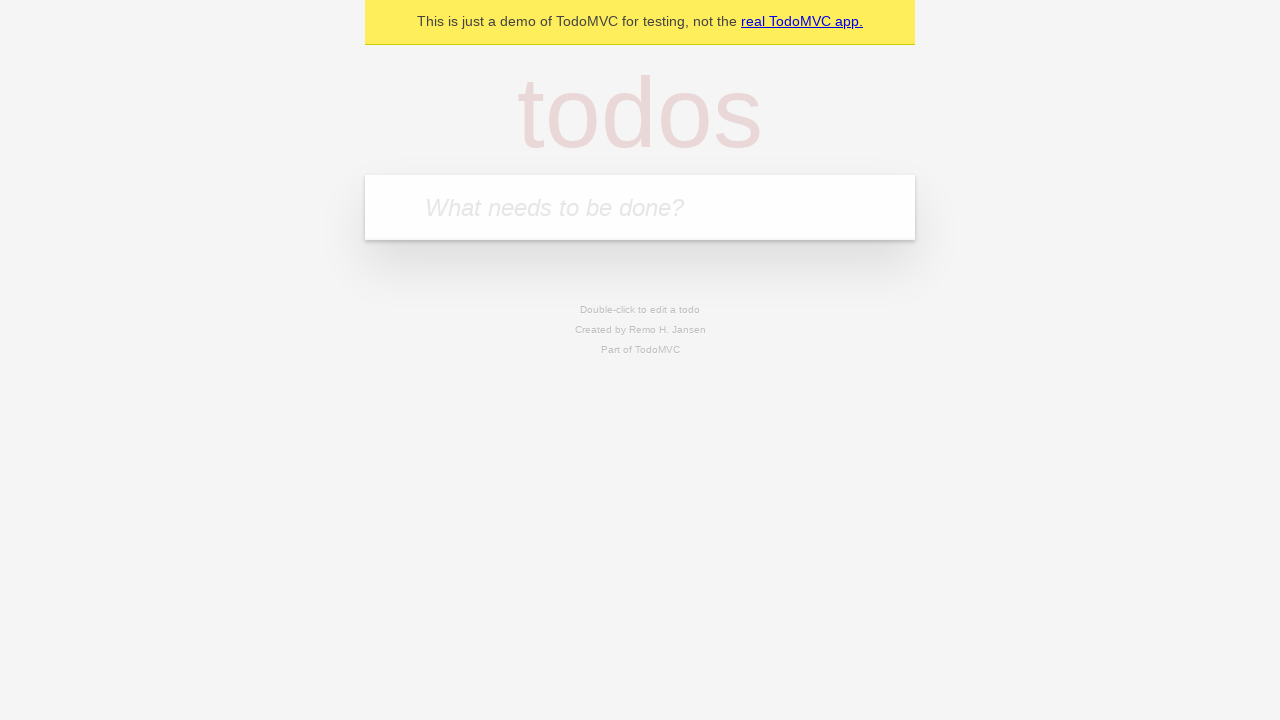

Filled todo input with 'buy some cheese' on internal:attr=[placeholder="What needs to be done?"i]
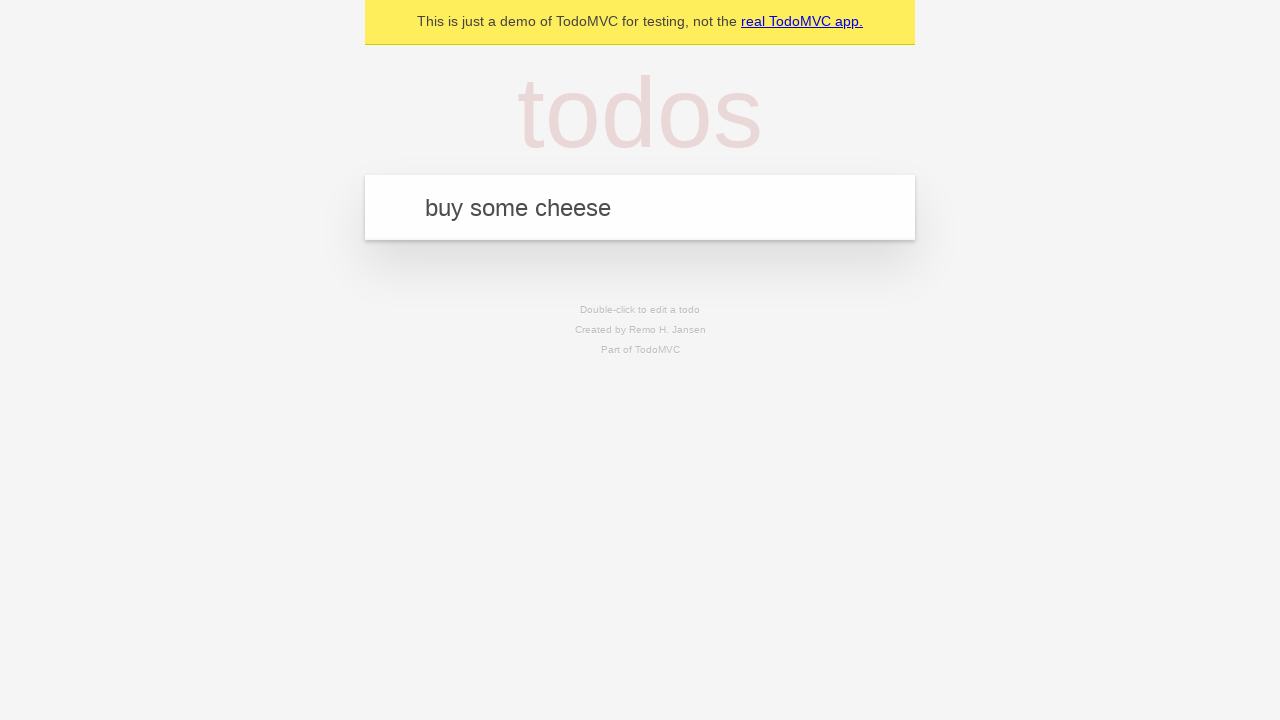

Pressed Enter to add first todo item on internal:attr=[placeholder="What needs to be done?"i]
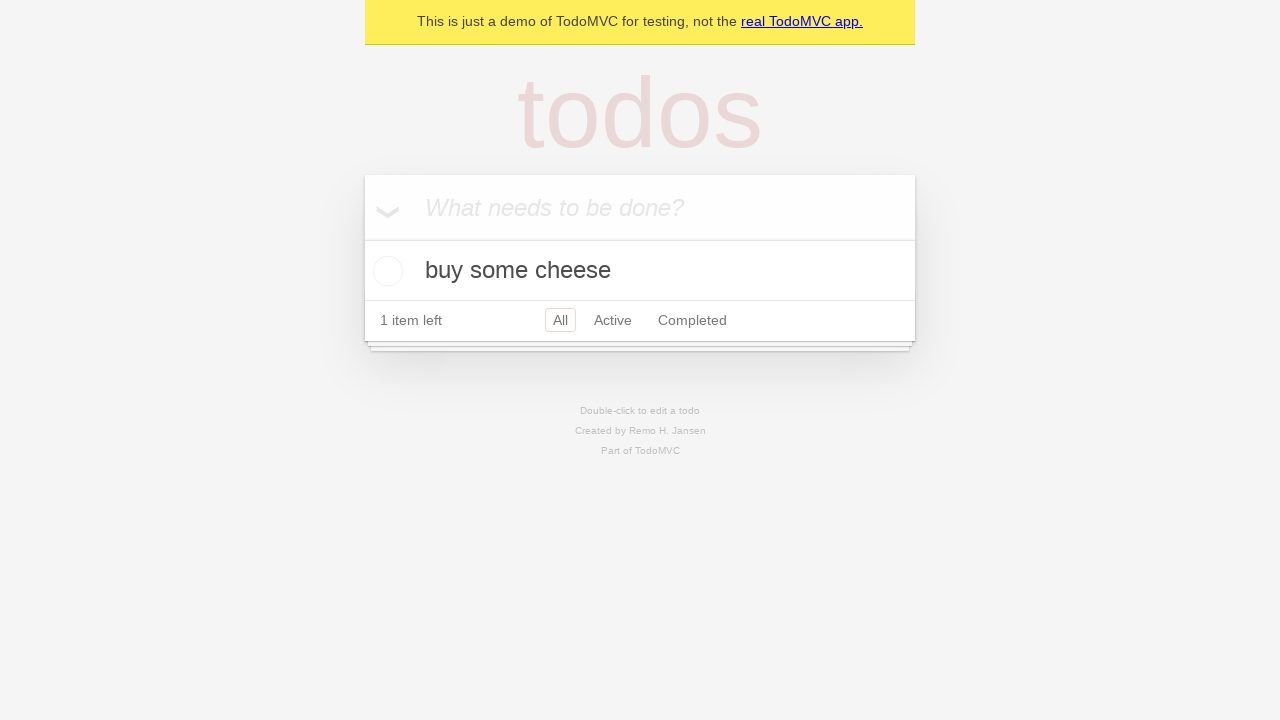

Filled todo input with 'feed the cat' on internal:attr=[placeholder="What needs to be done?"i]
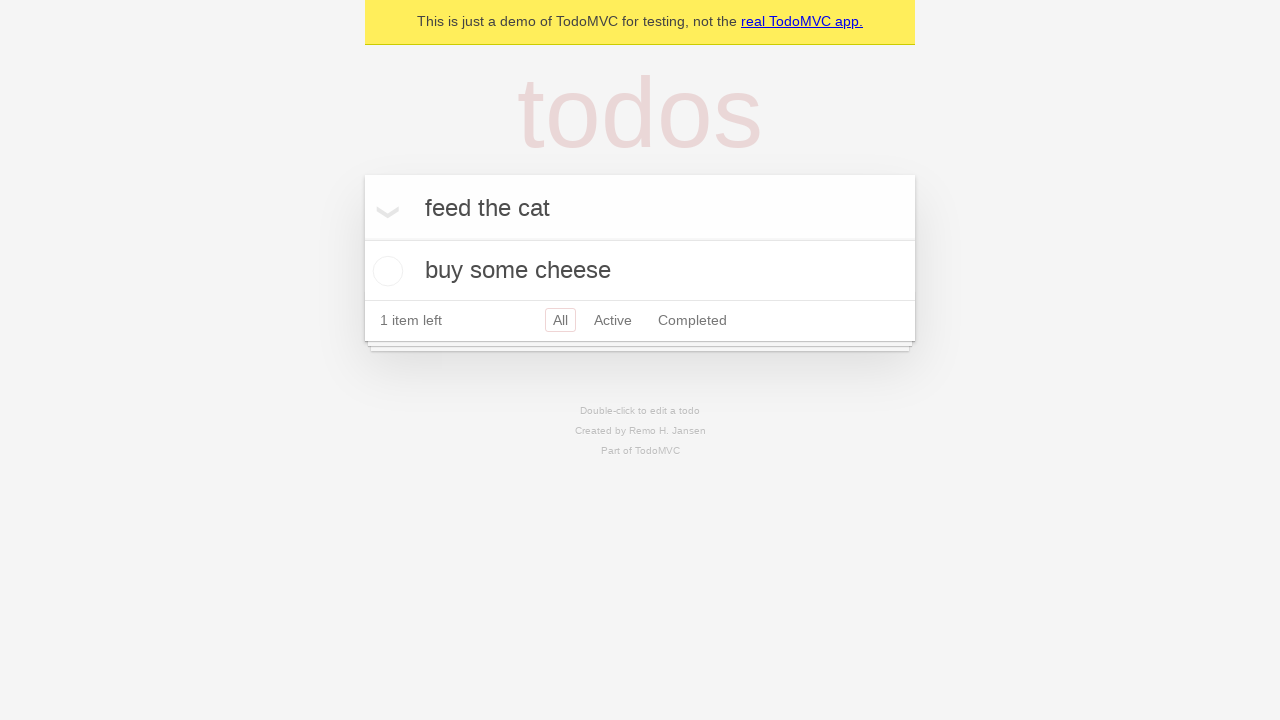

Pressed Enter to add second todo item on internal:attr=[placeholder="What needs to be done?"i]
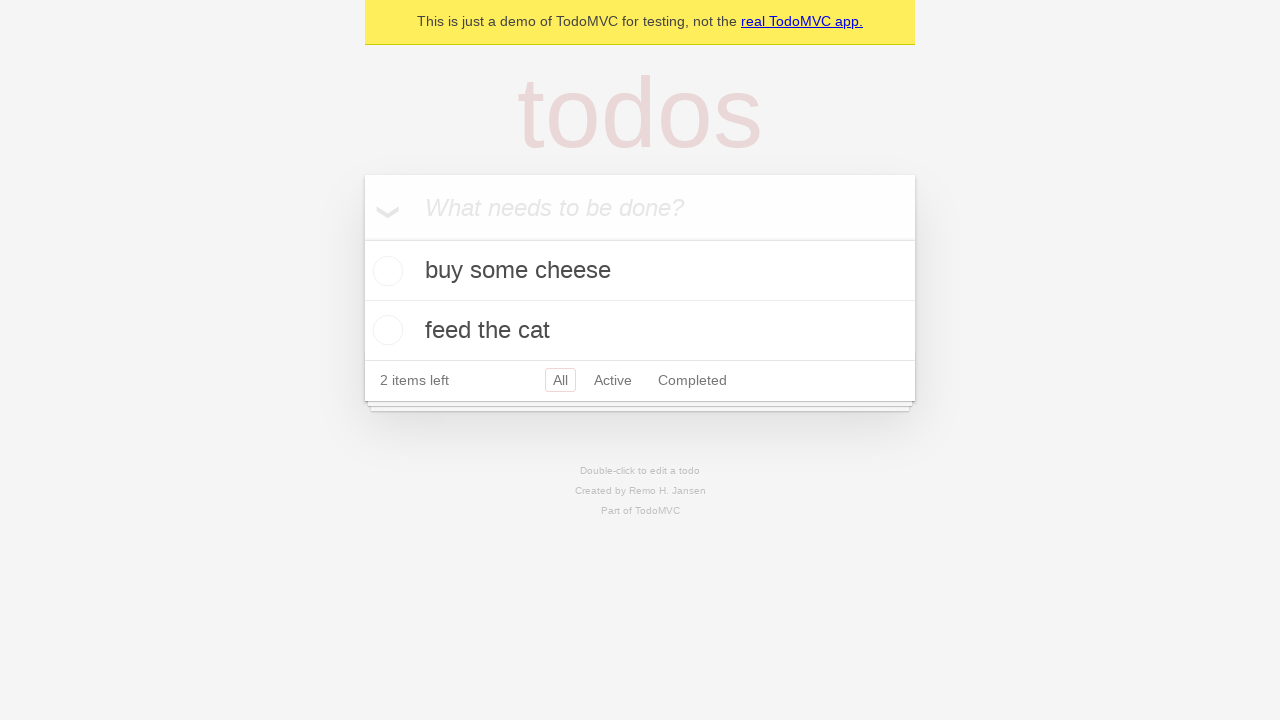

Filled todo input with 'book a doctors appointment' on internal:attr=[placeholder="What needs to be done?"i]
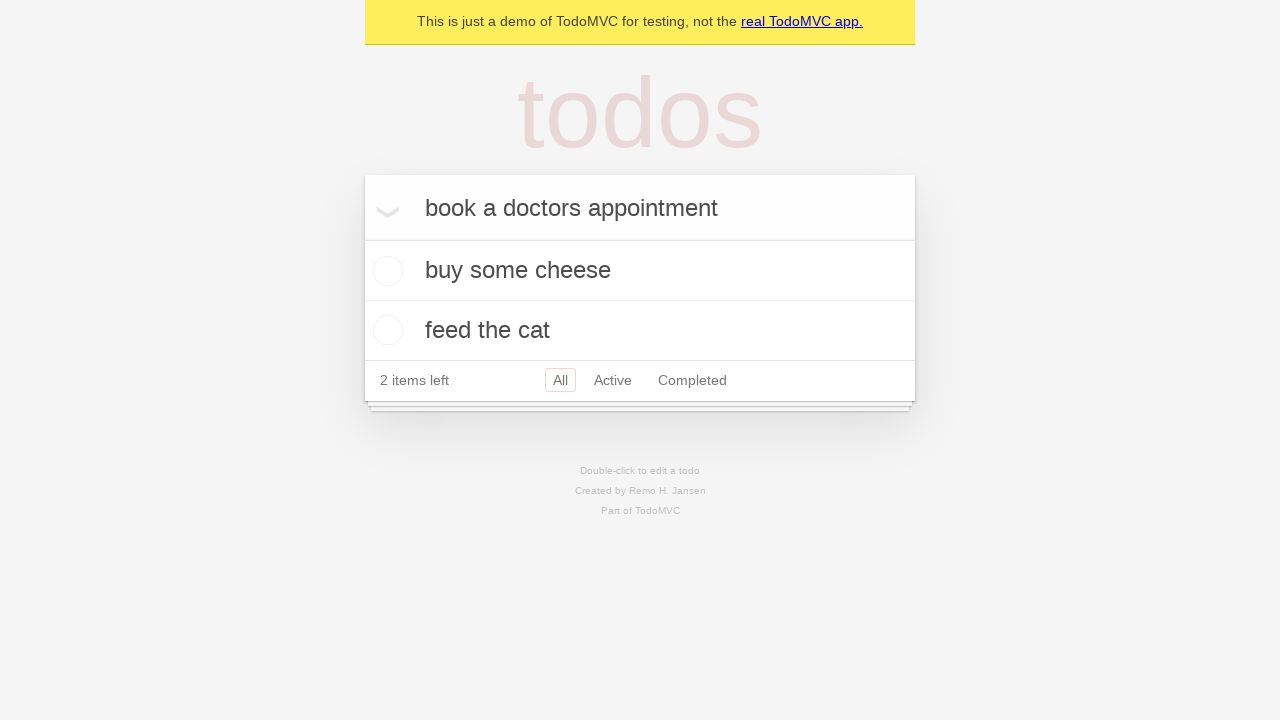

Pressed Enter to add third todo item on internal:attr=[placeholder="What needs to be done?"i]
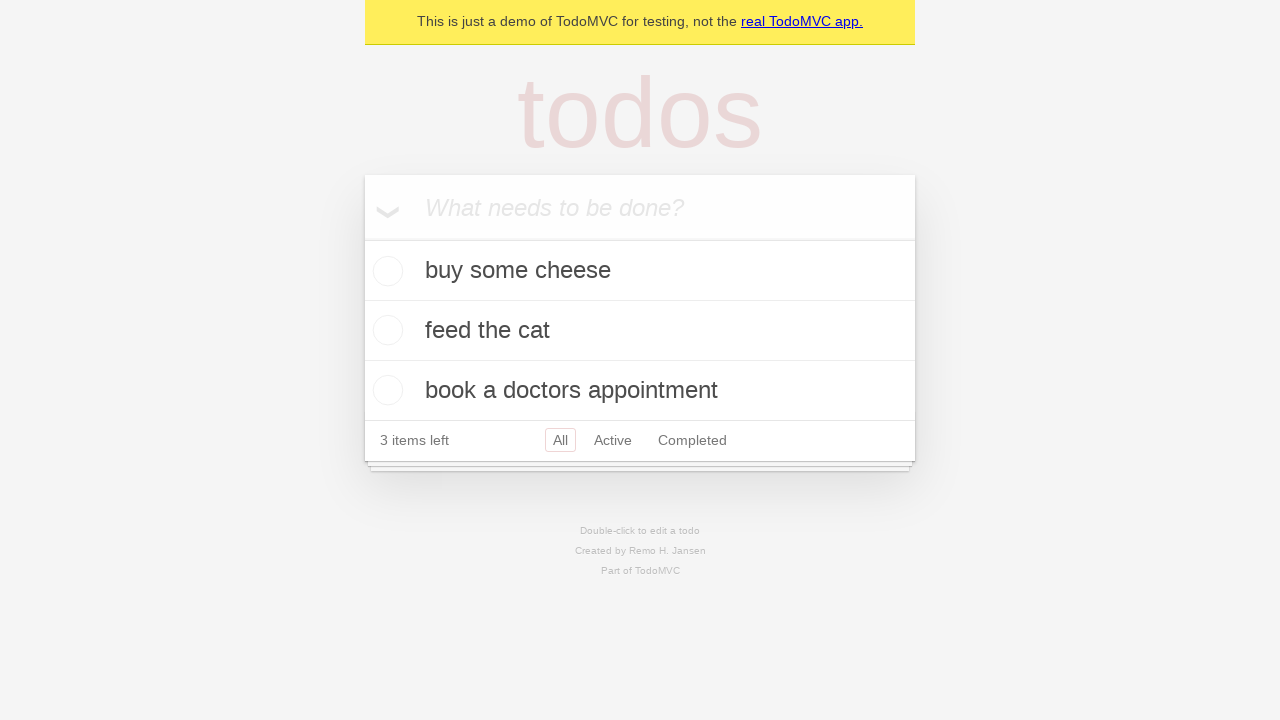

Todo count element loaded, confirming all 3 items were added
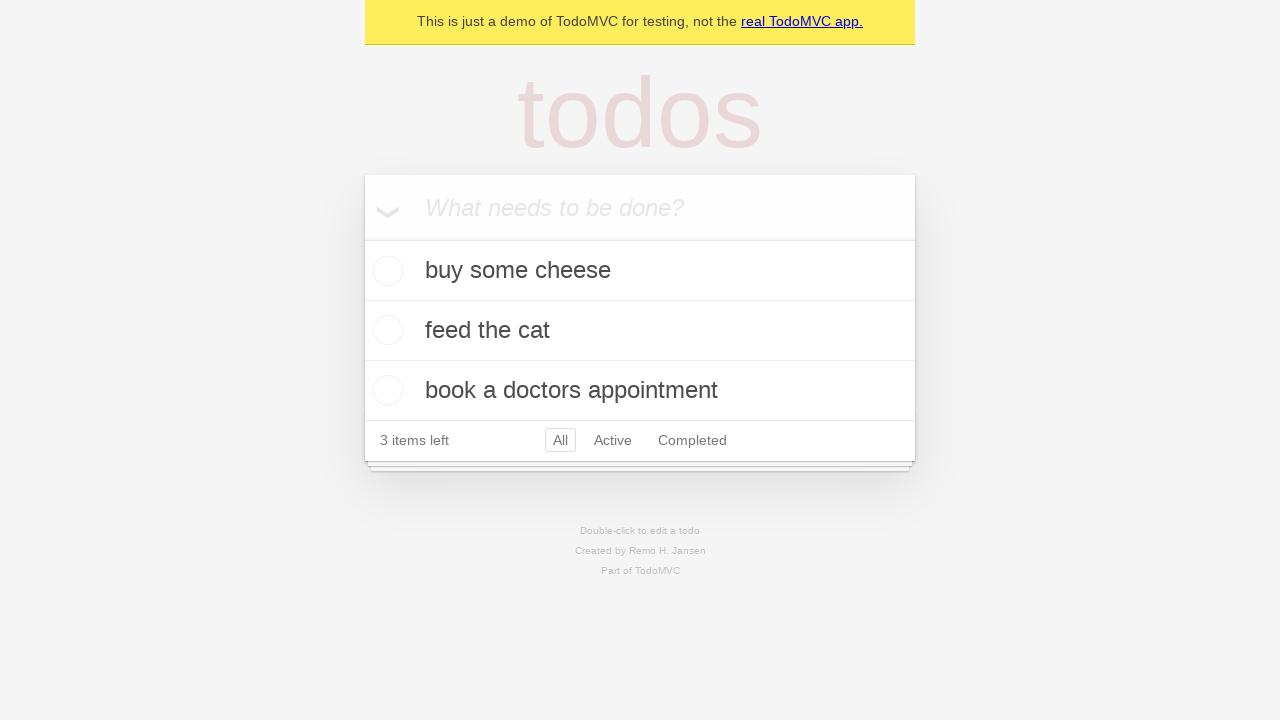

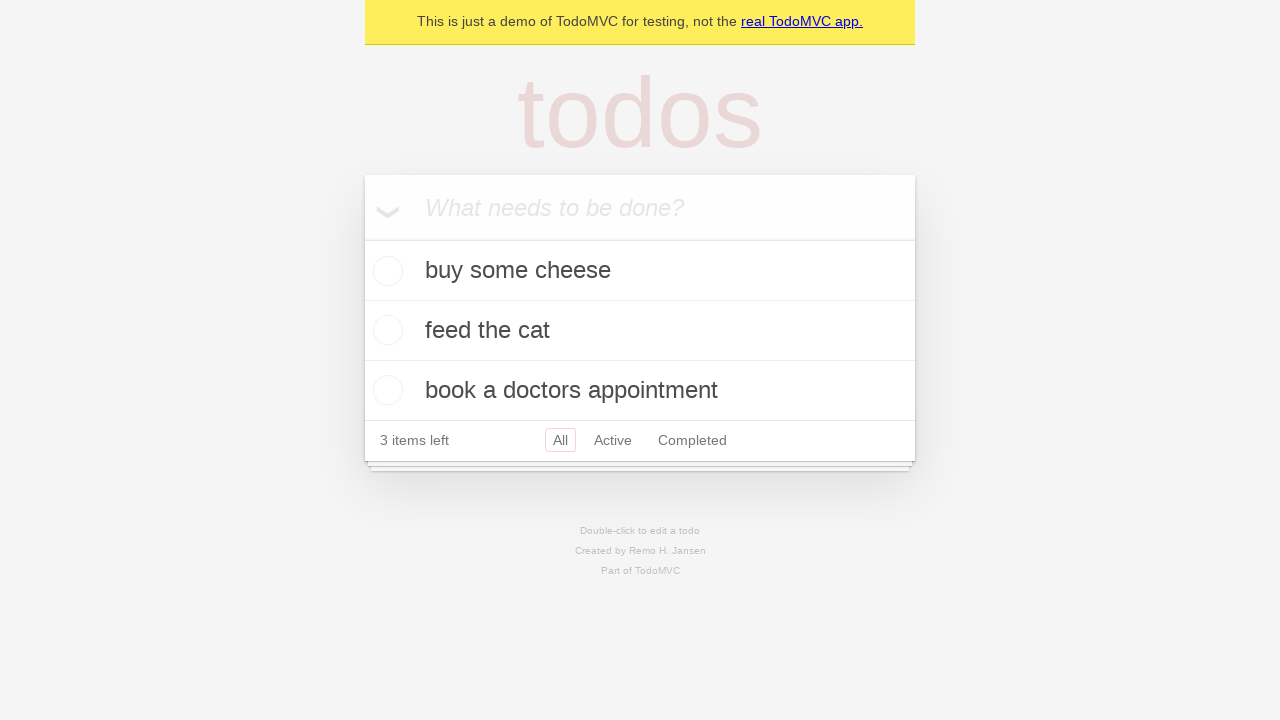